Tests prompt alert box functionality by clicking a button to trigger a JavaScript prompt alert, then accepting it

Starting URL: https://seleniumautomationpractice.blogspot.com/2018/01/blog-post.html

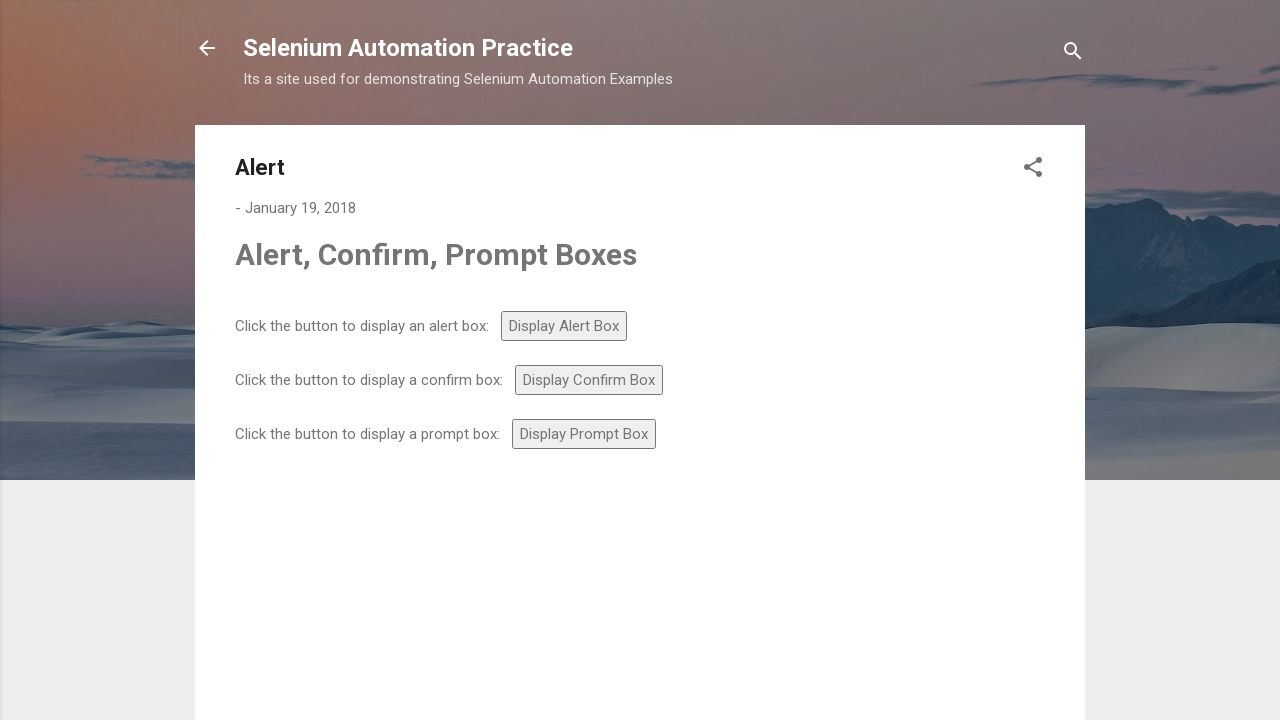

Navigated to prompt alert box test page
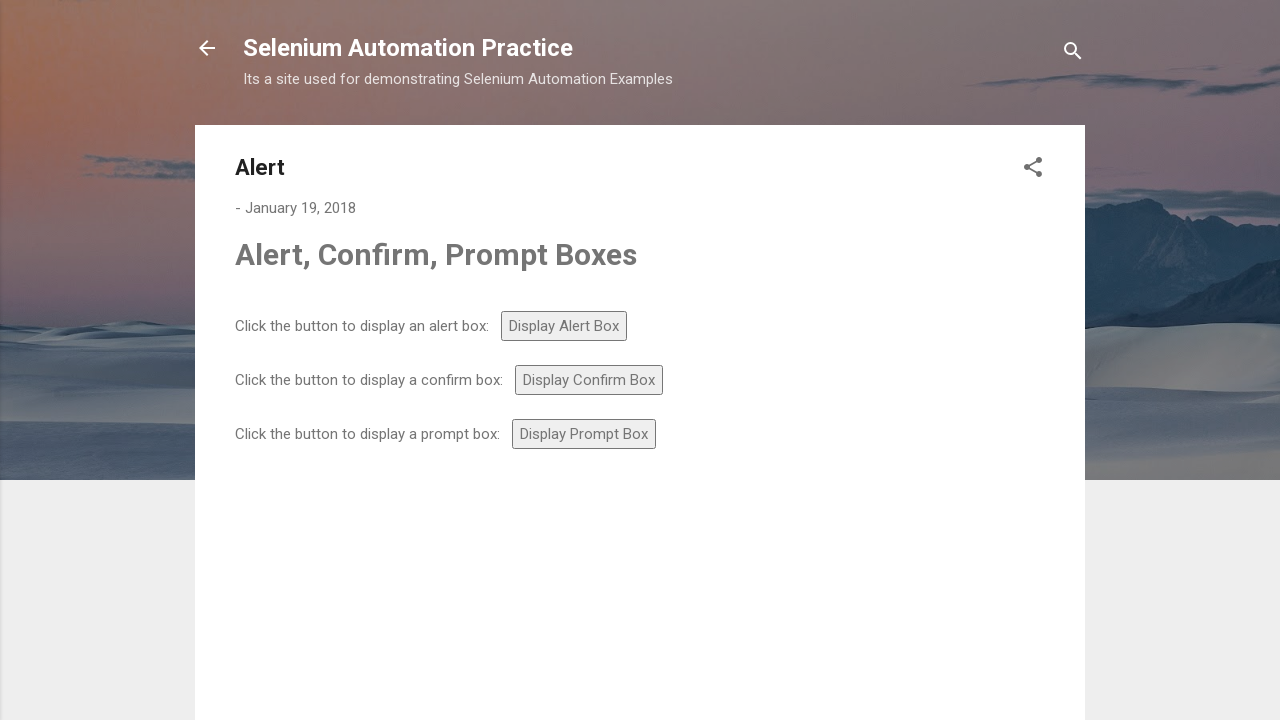

Clicked prompt button to trigger JavaScript alert at (584, 434) on #prompt
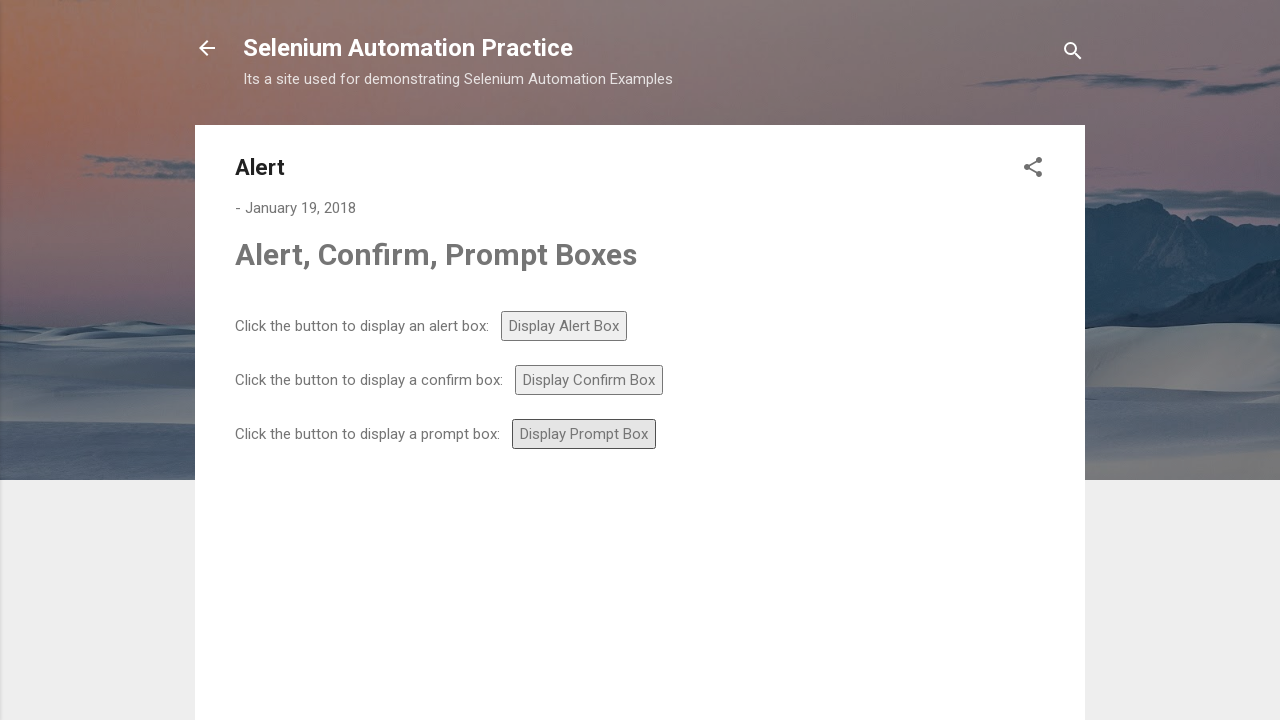

Set up dialog handler to accept prompt
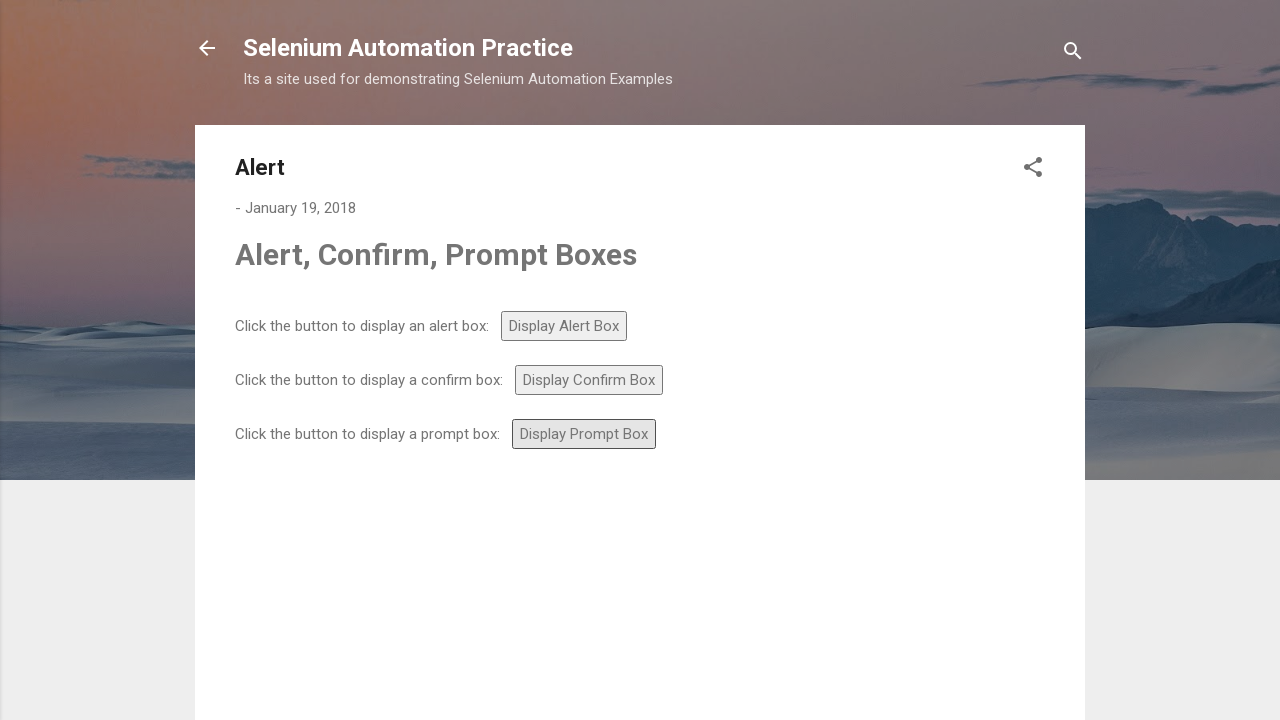

Clicked prompt button again with handler ready at (584, 434) on #prompt
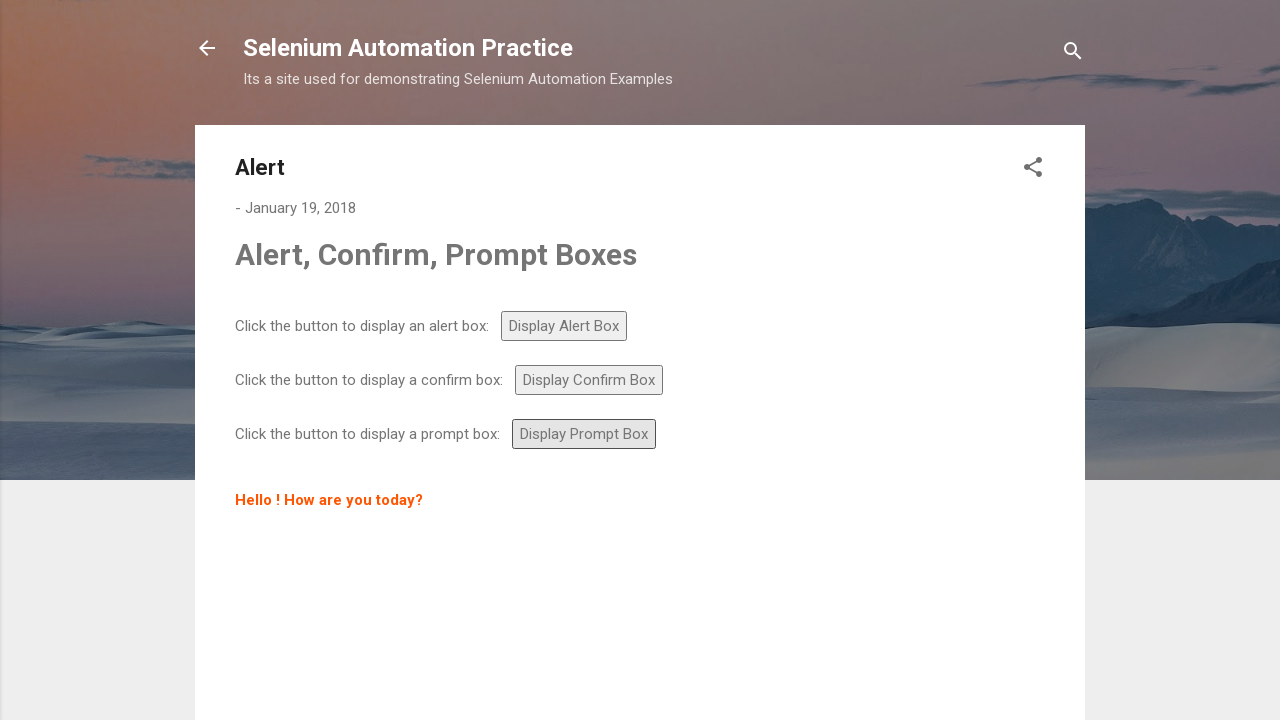

Waited for dialog to be processed
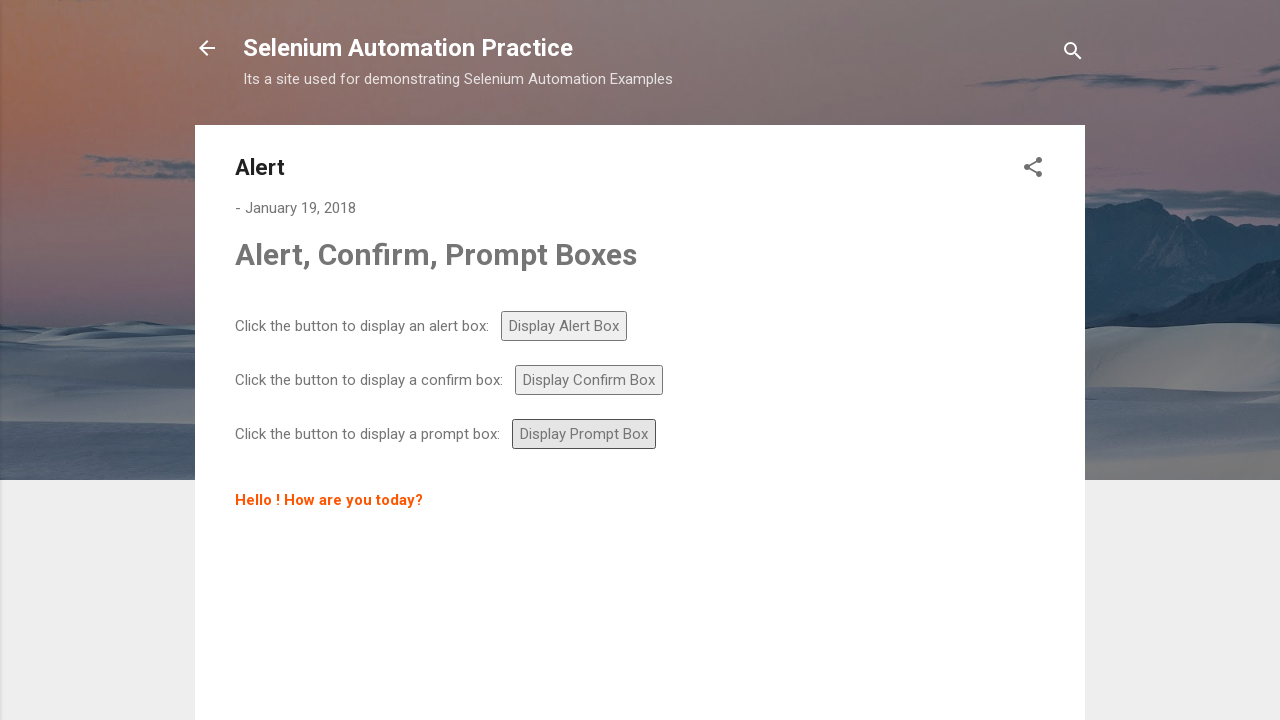

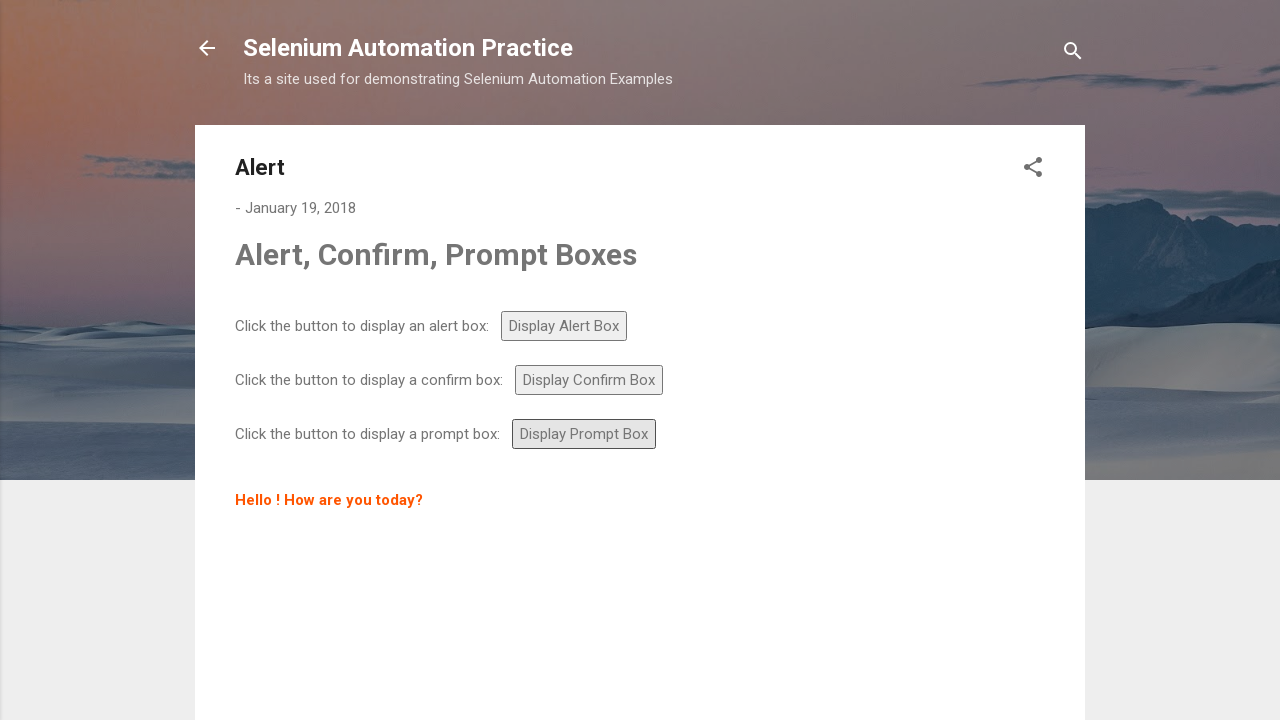